Navigates to the Playwright documentation website and clicks the "Get started" link, then verifies the Installation heading is visible.

Starting URL: https://playwright.dev/

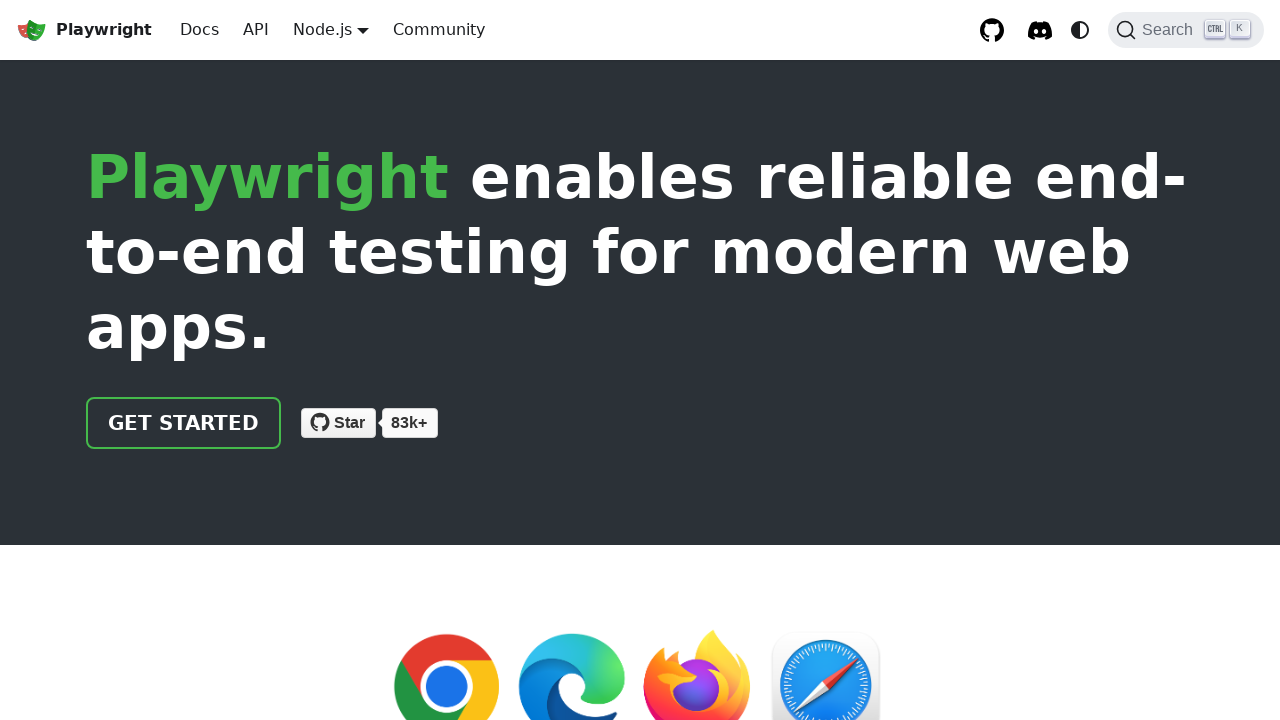

Clicked the 'Get started' link at (184, 423) on internal:role=link[name="Get started"i]
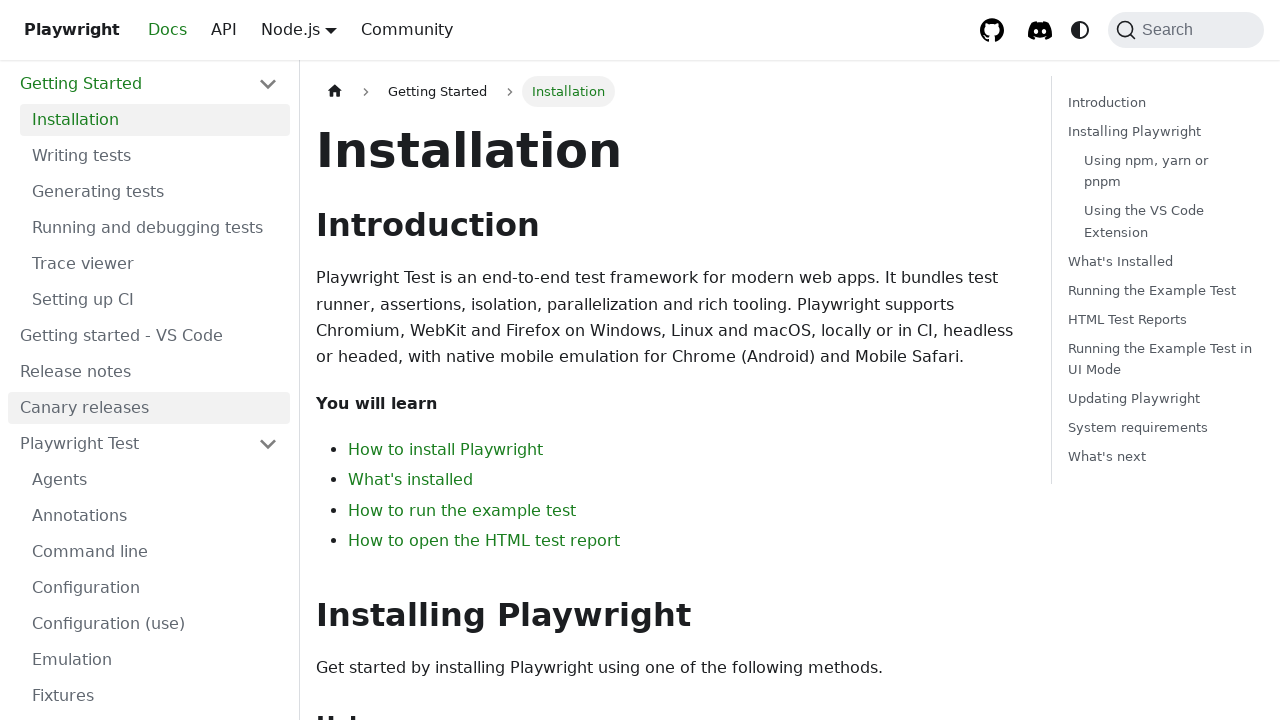

Verified Installation heading is visible
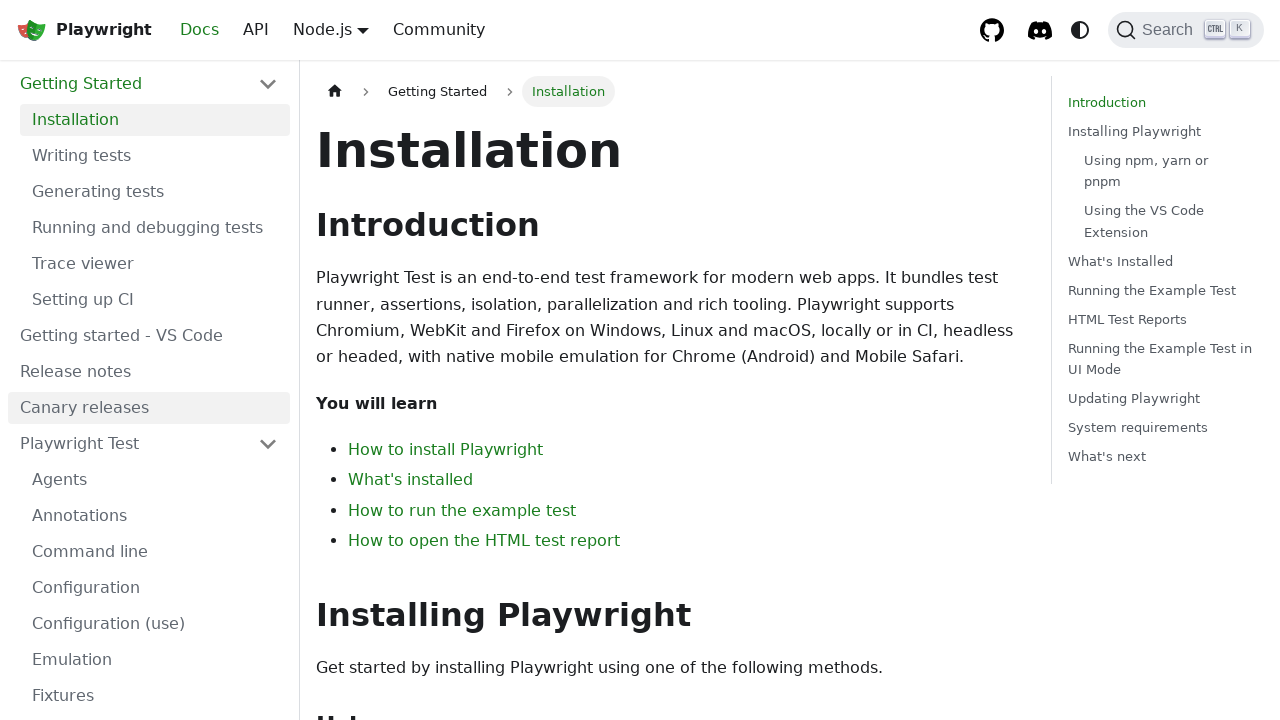

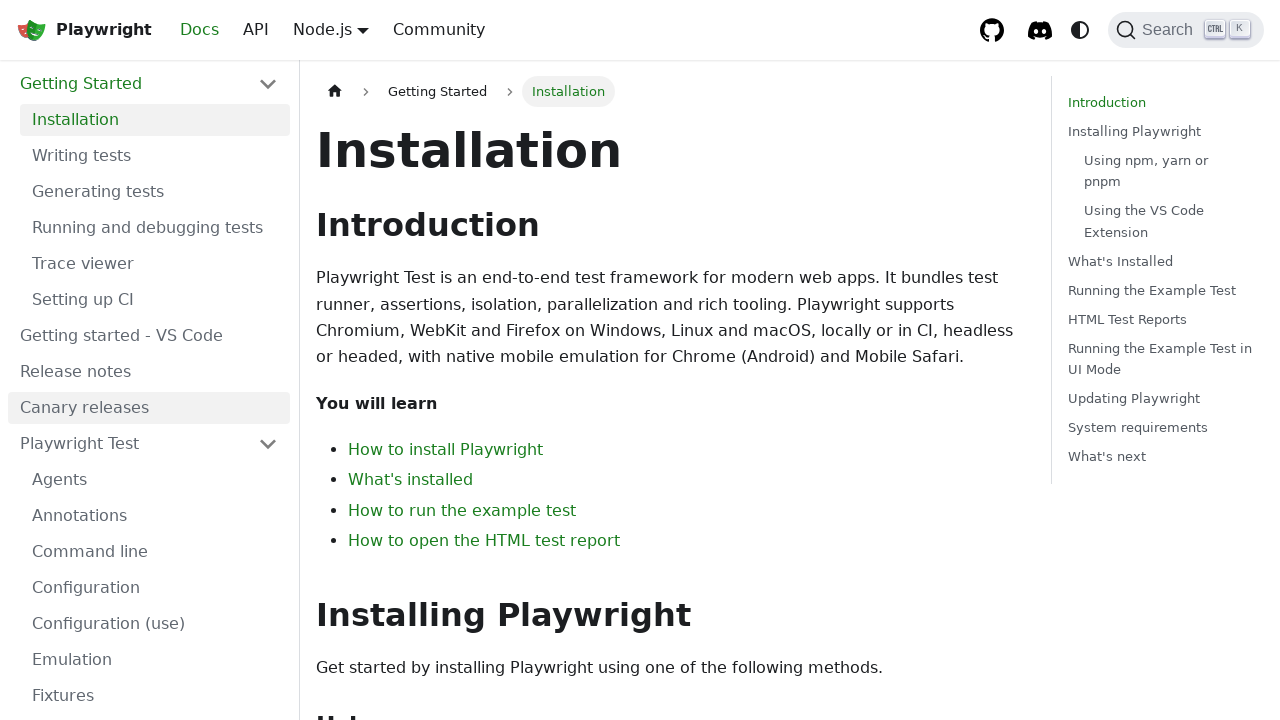